Tests filling out the complete feedback form with name, age, language checkbox, gender radio, rating dropdown, and comment, then submitting and verifying all values appear correctly on the result page.

Starting URL: https://kristinek.github.io/site/tasks/provide_feedback

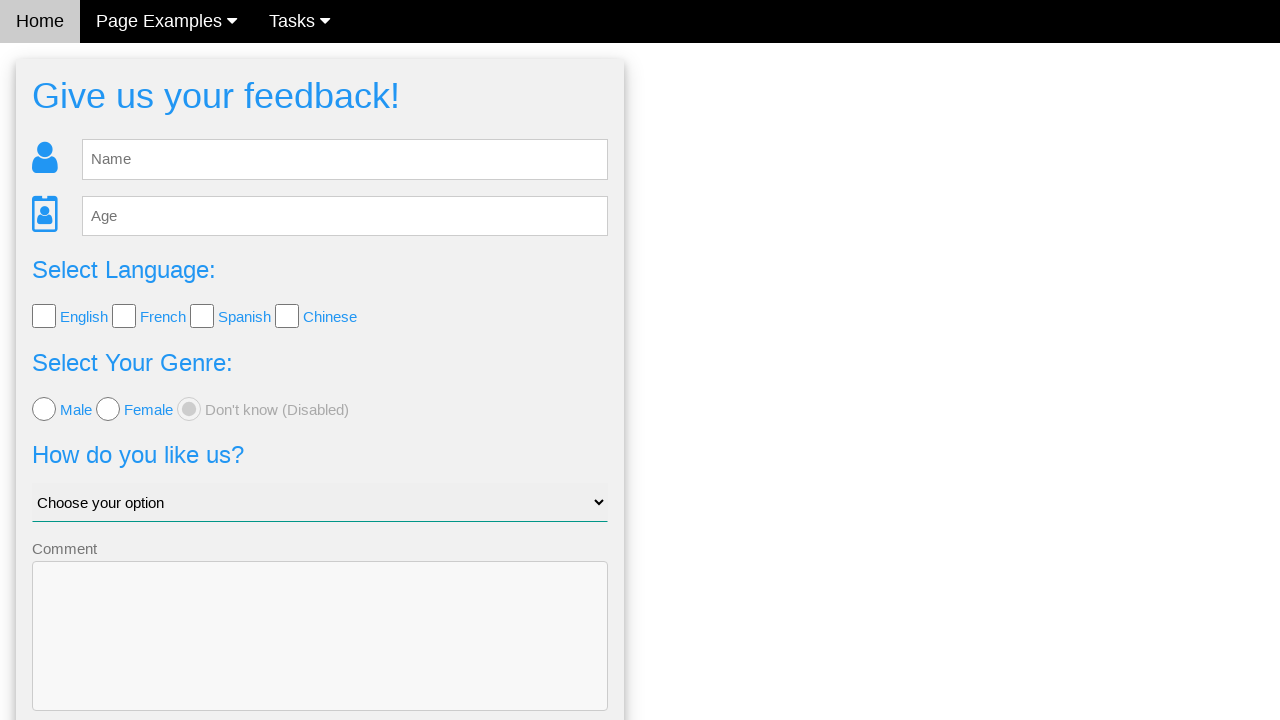

Filled name field with 'Maria' on #fb_name
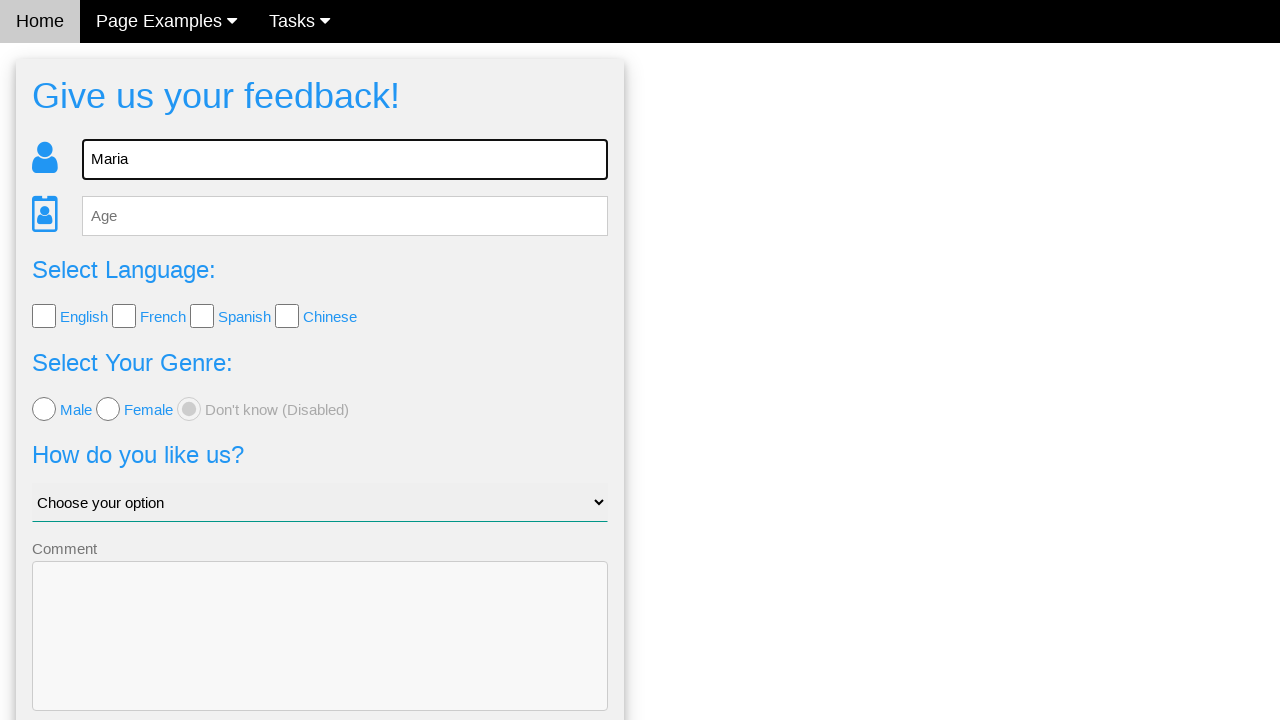

Filled age field with '28' on #fb_age
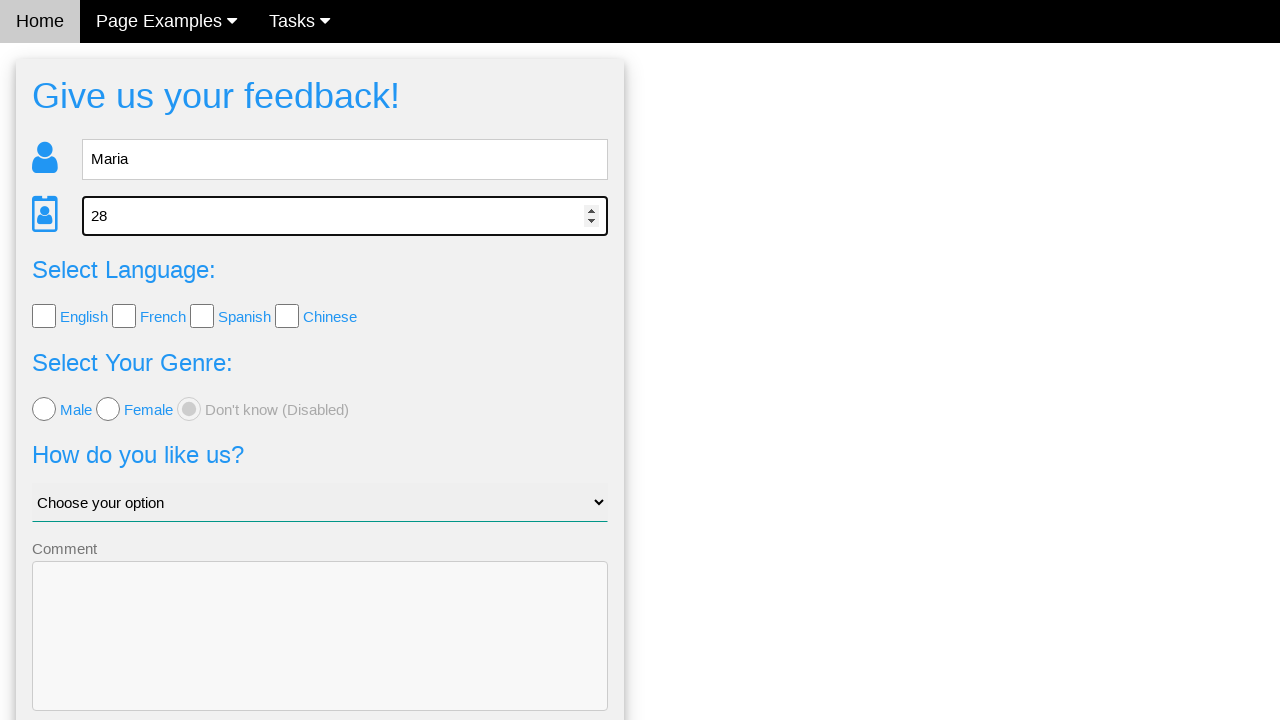

Clicked English language checkbox at (44, 316) on input[type='checkbox'] >> nth=0
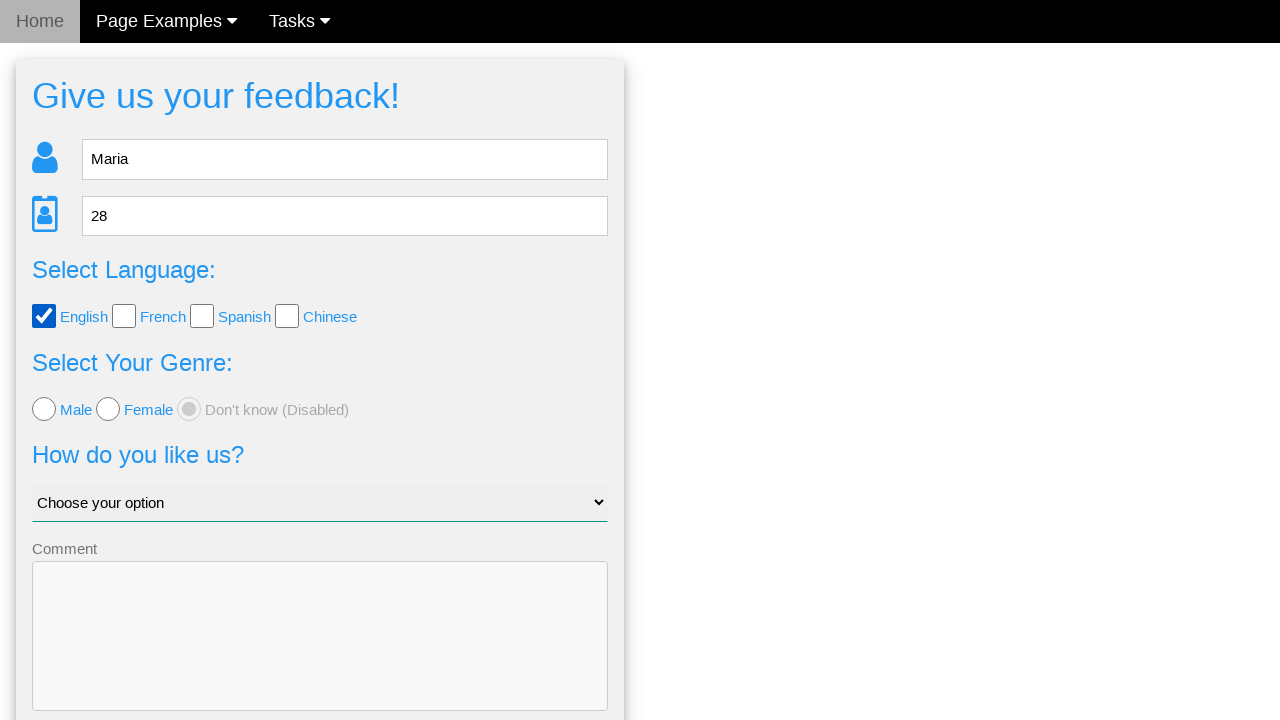

Selected female gender option at (108, 409) on input[type='radio'] >> nth=1
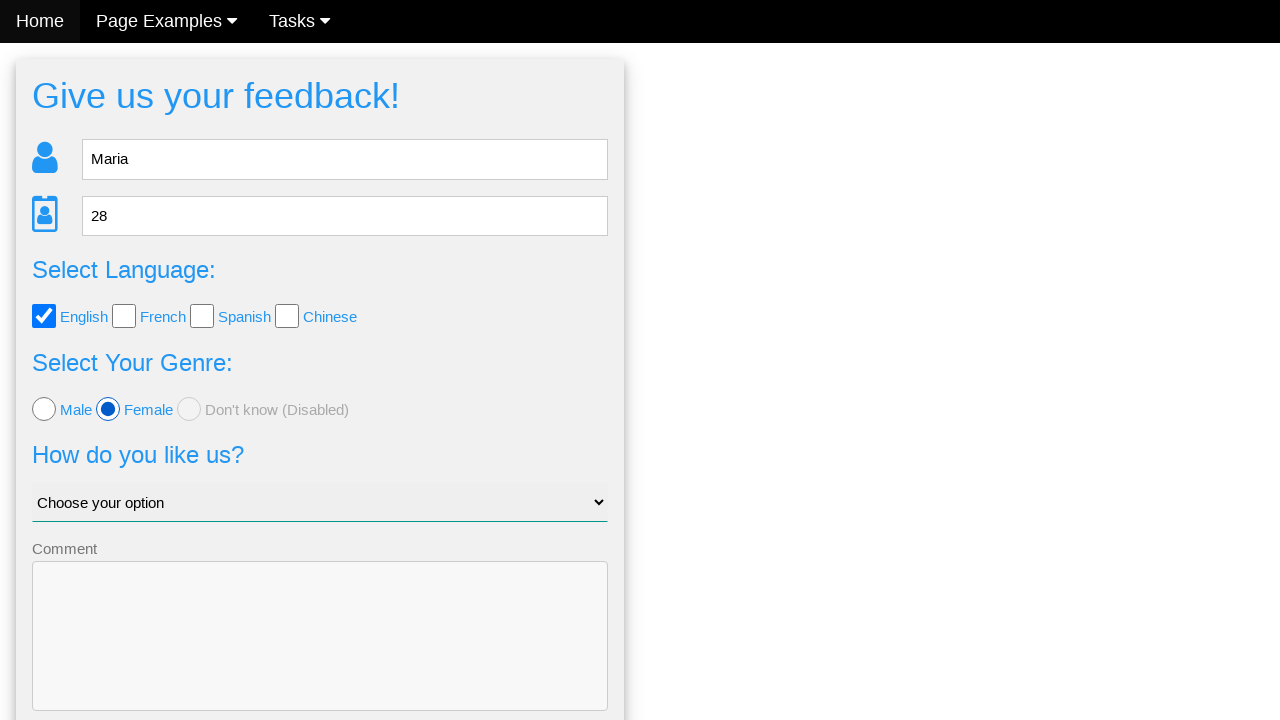

Selected 'Good' from rating dropdown on #like_us
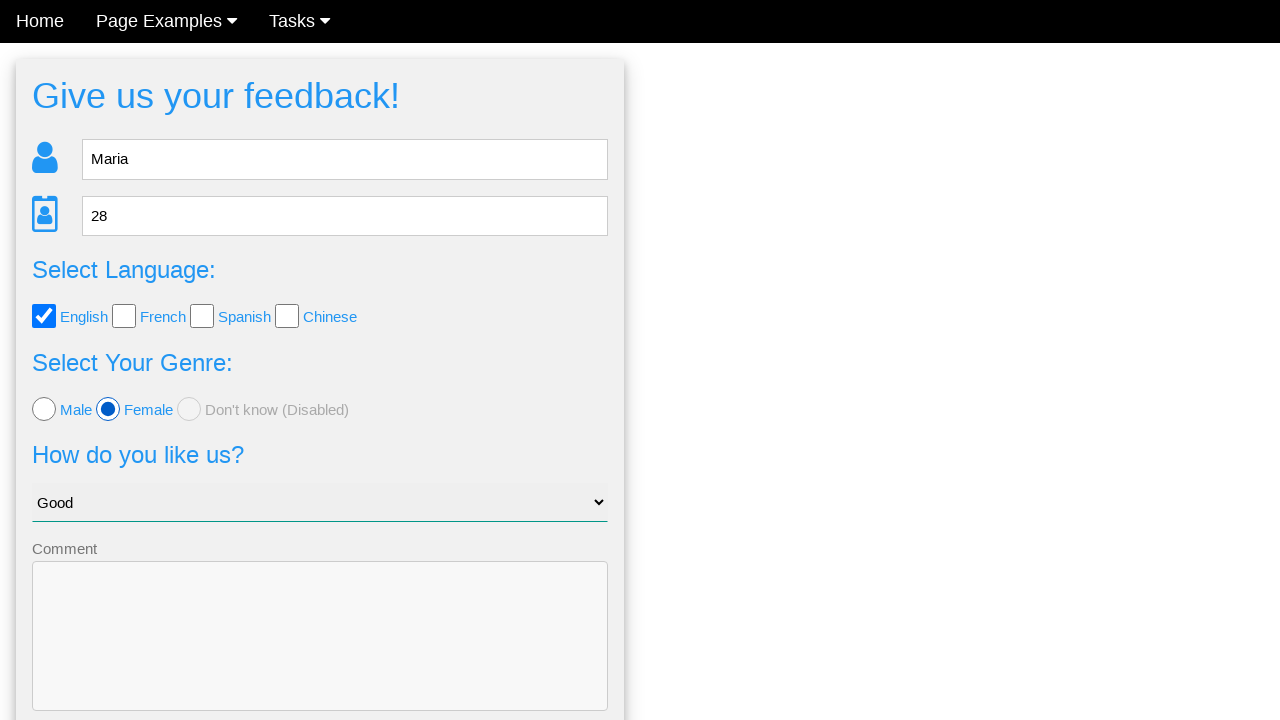

Filled comment field with 'Great website!' on textarea[name='comment']
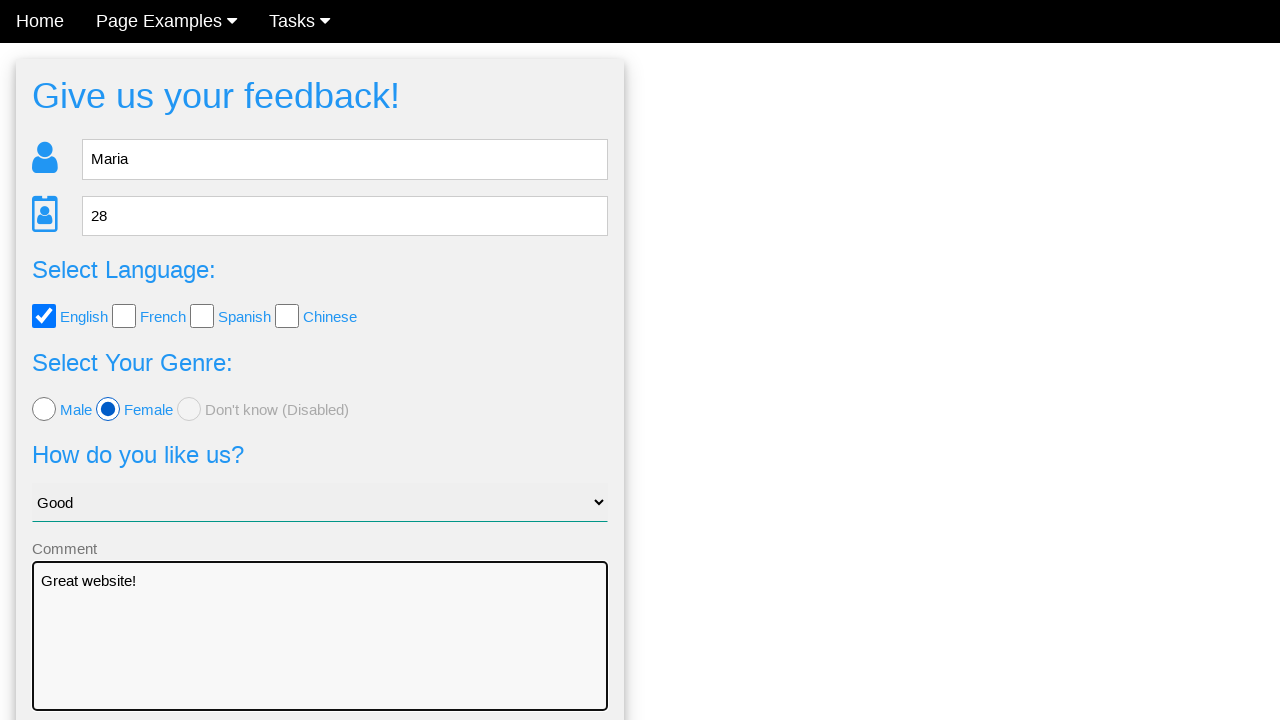

Clicked Send button to submit feedback form at (320, 656) on .w3-btn-block
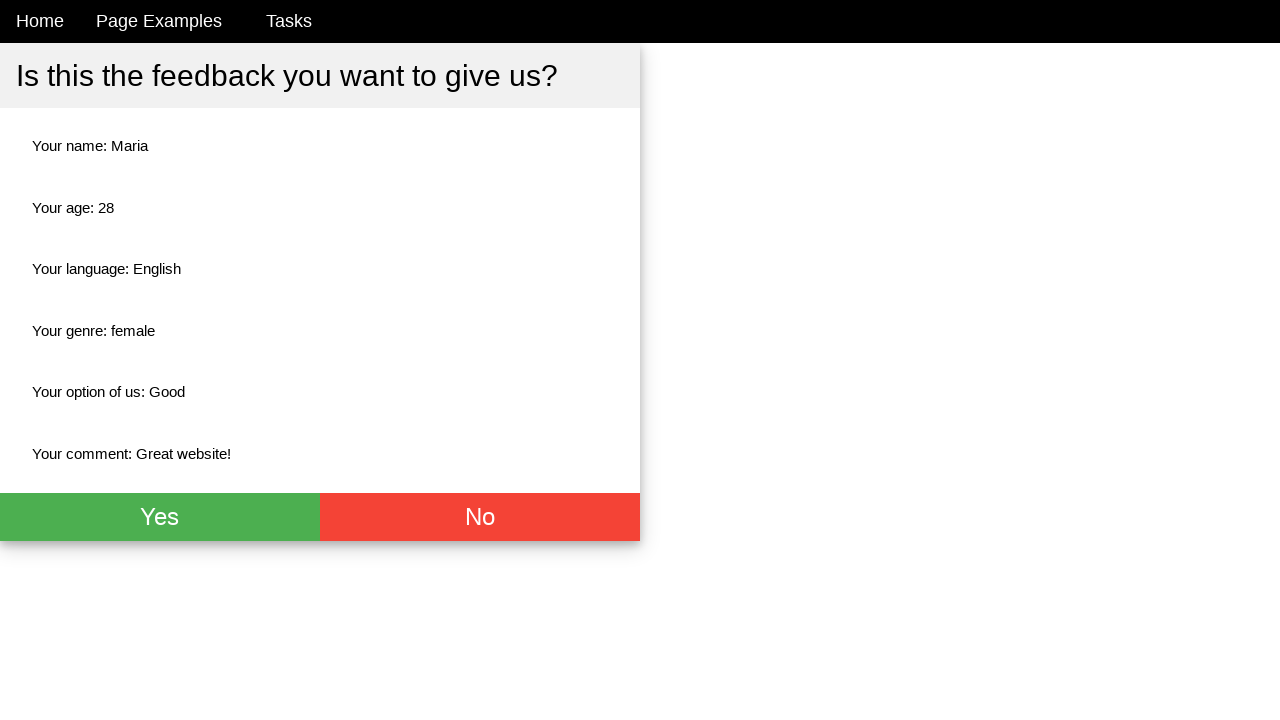

Result page loaded with name field
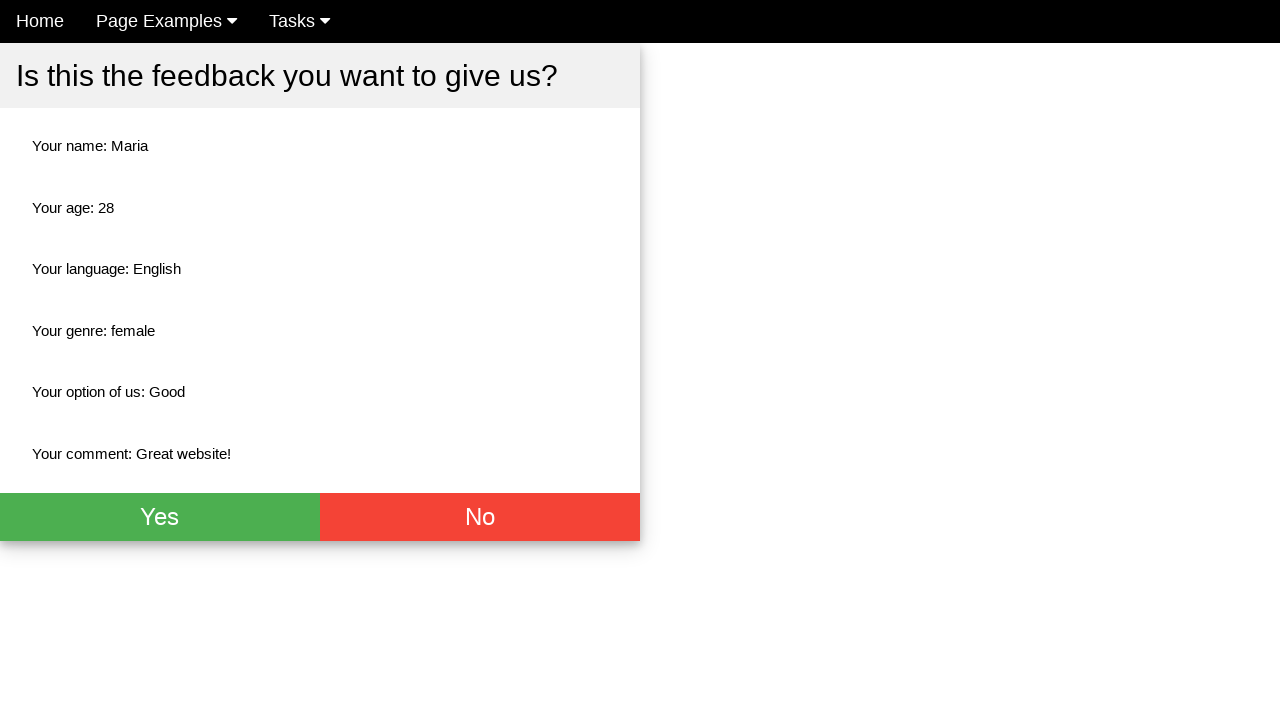

Verified name 'Maria' appears on result page
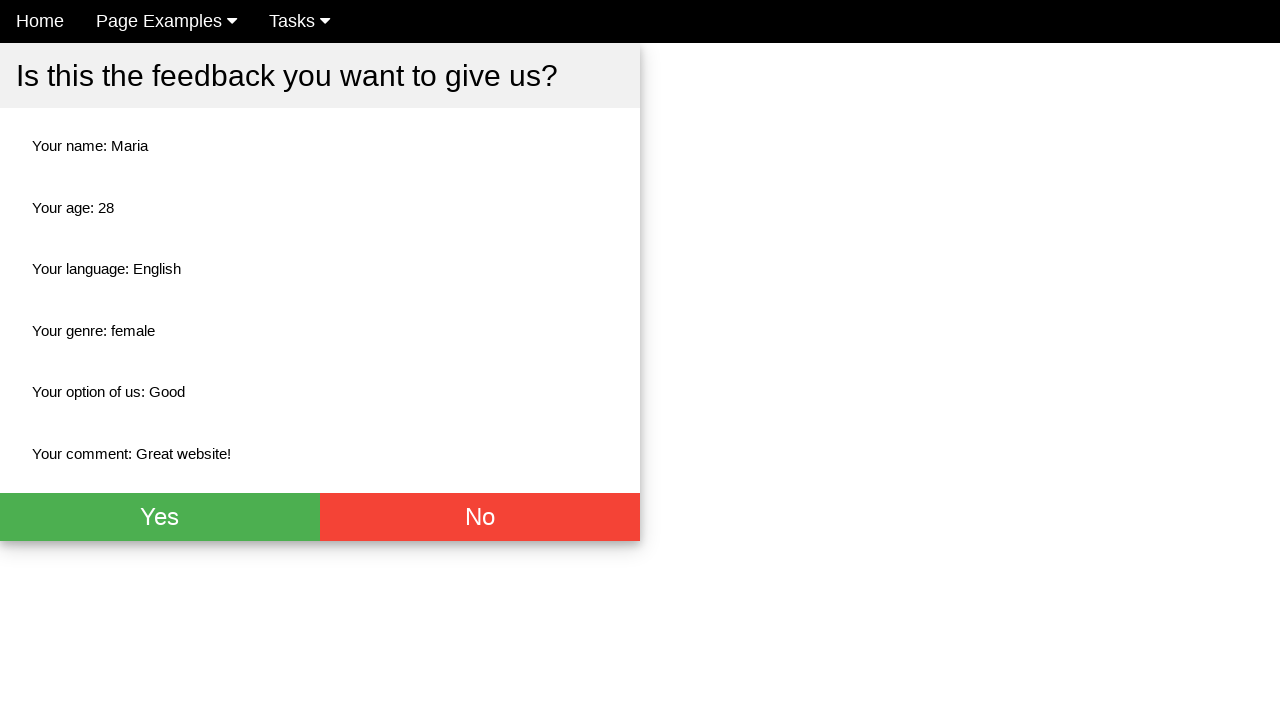

Verified age '28' appears on result page
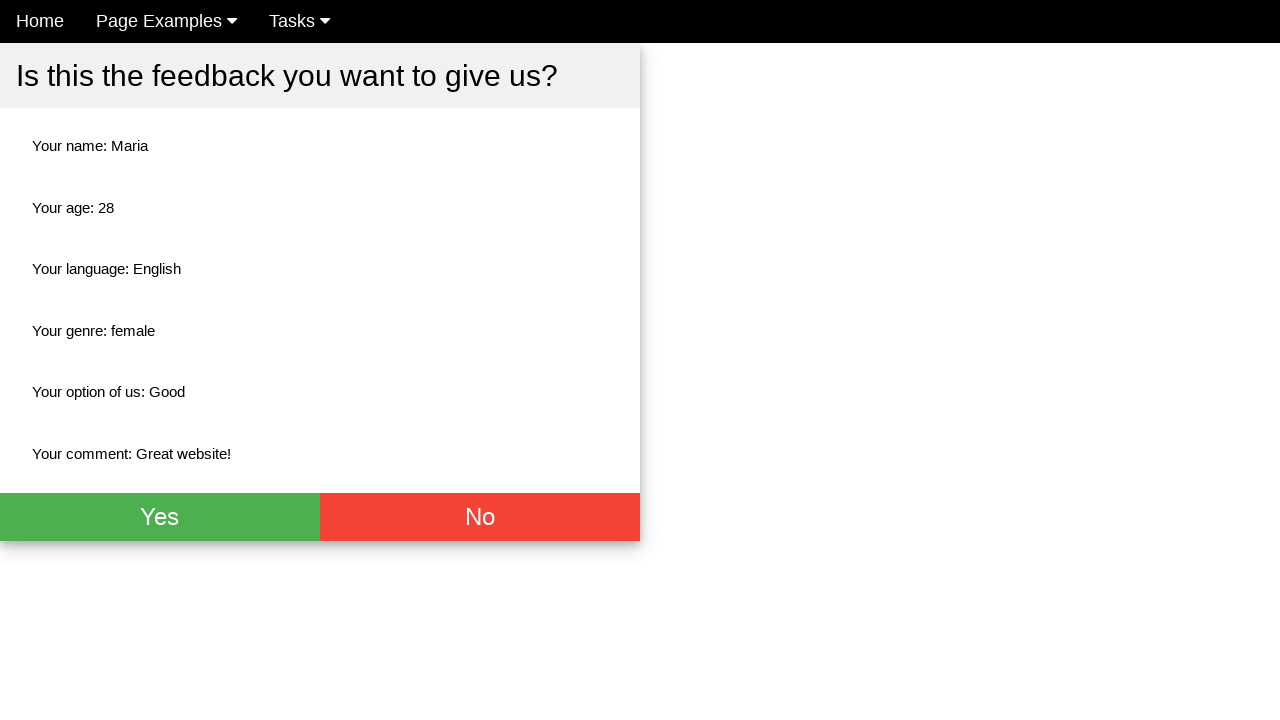

Verified language 'English' appears on result page
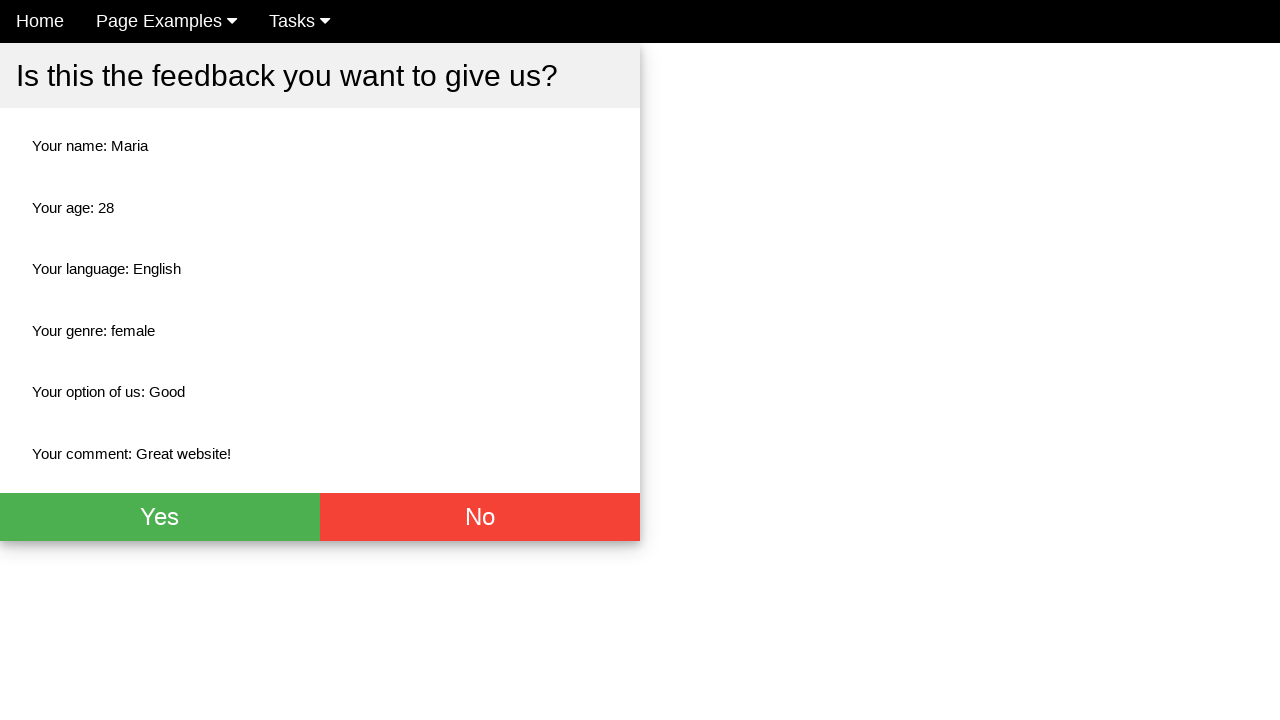

Verified gender 'female' appears on result page
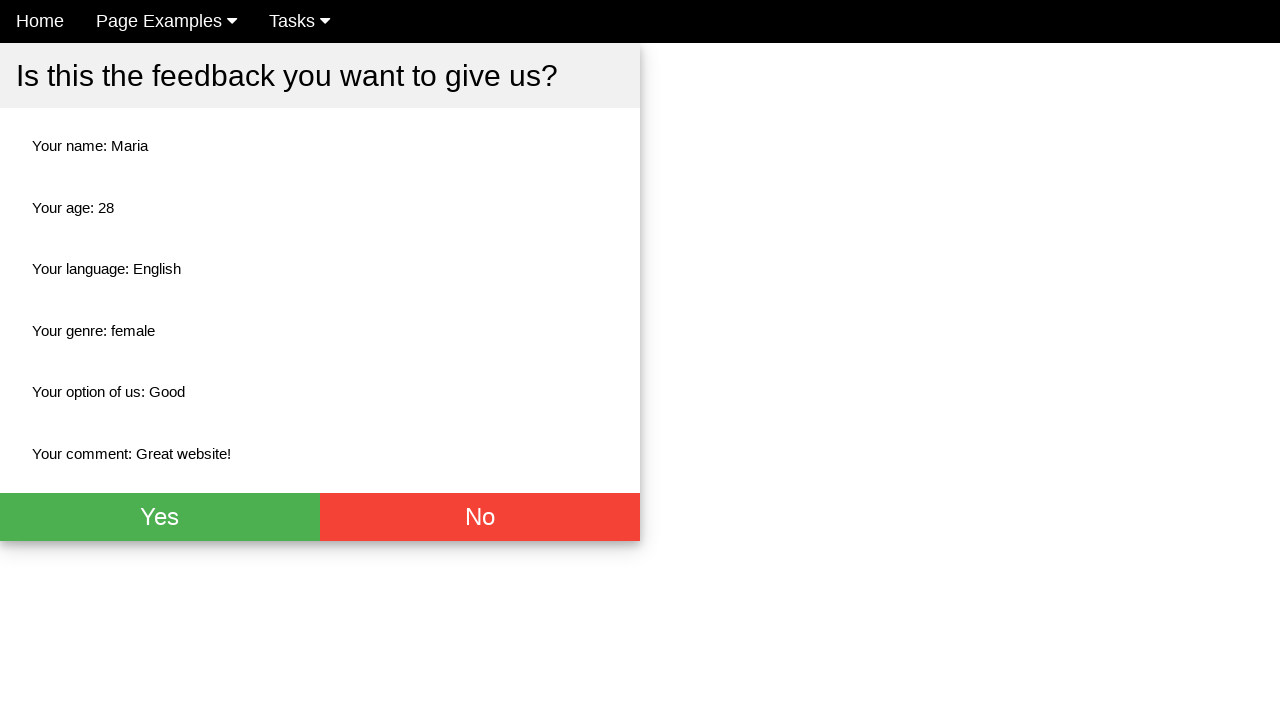

Verified rating 'Good' appears on result page
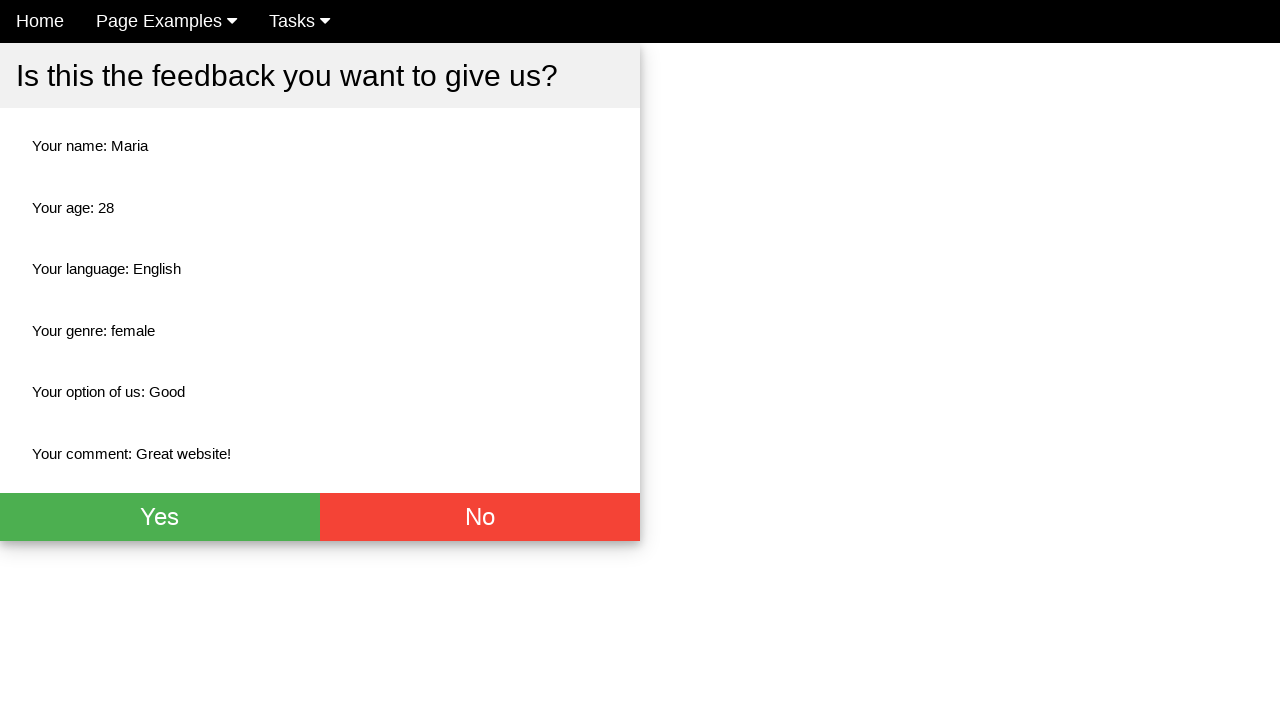

Verified comment 'Great website!' appears on result page
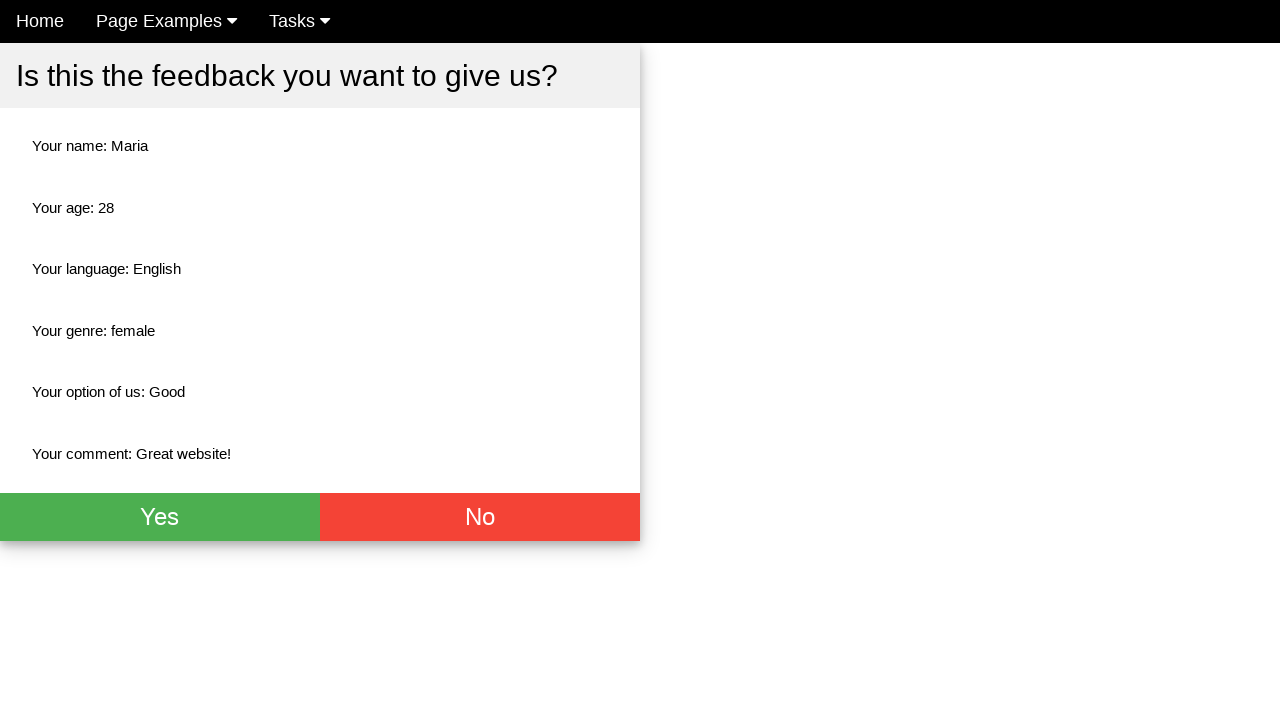

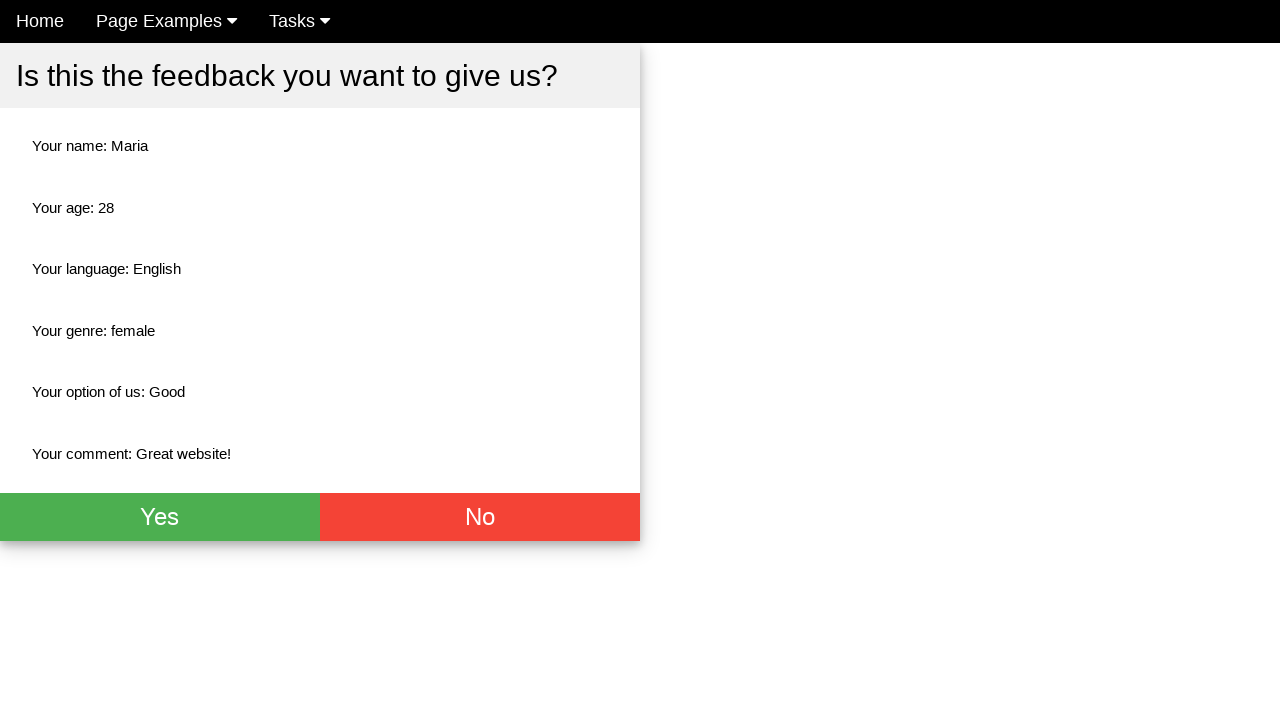